Tests table sorting functionality by comparing the sorted state of vegetable/fruit names before and after clicking the sort button

Starting URL: https://rahulshettyacademy.com/seleniumPractise/#/offers

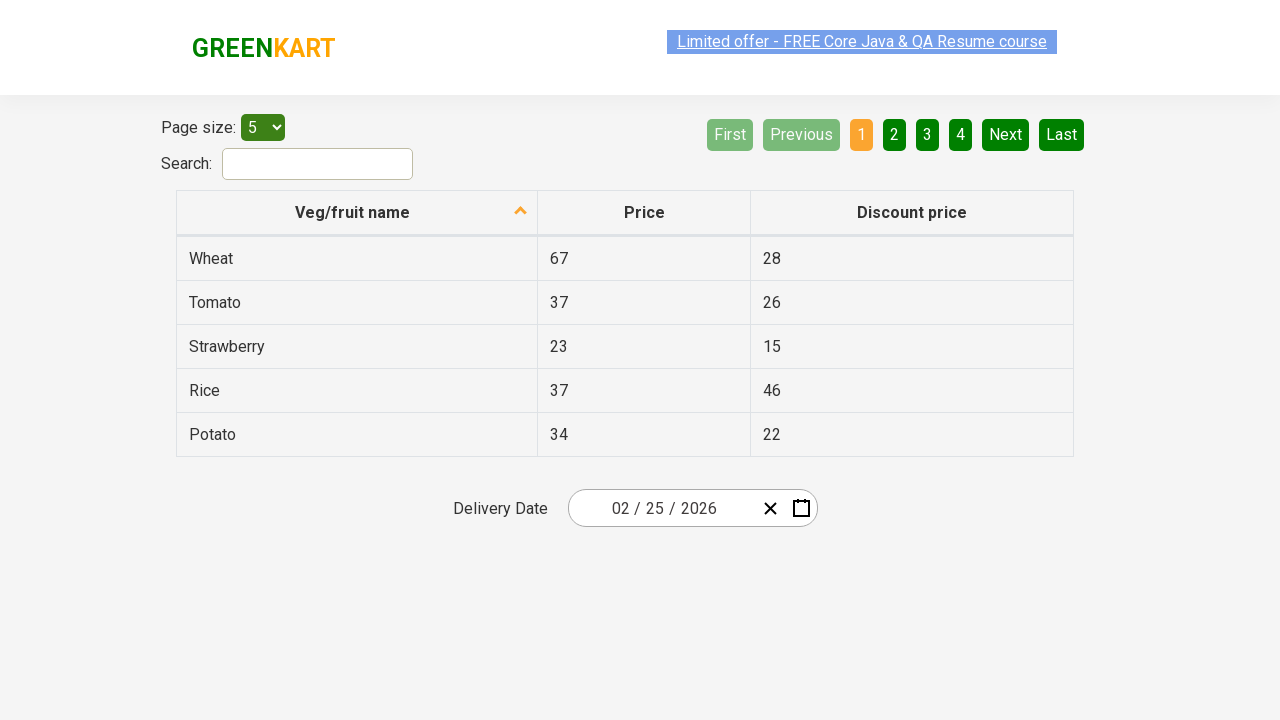

Selected 20 items per page from dropdown on #page-menu
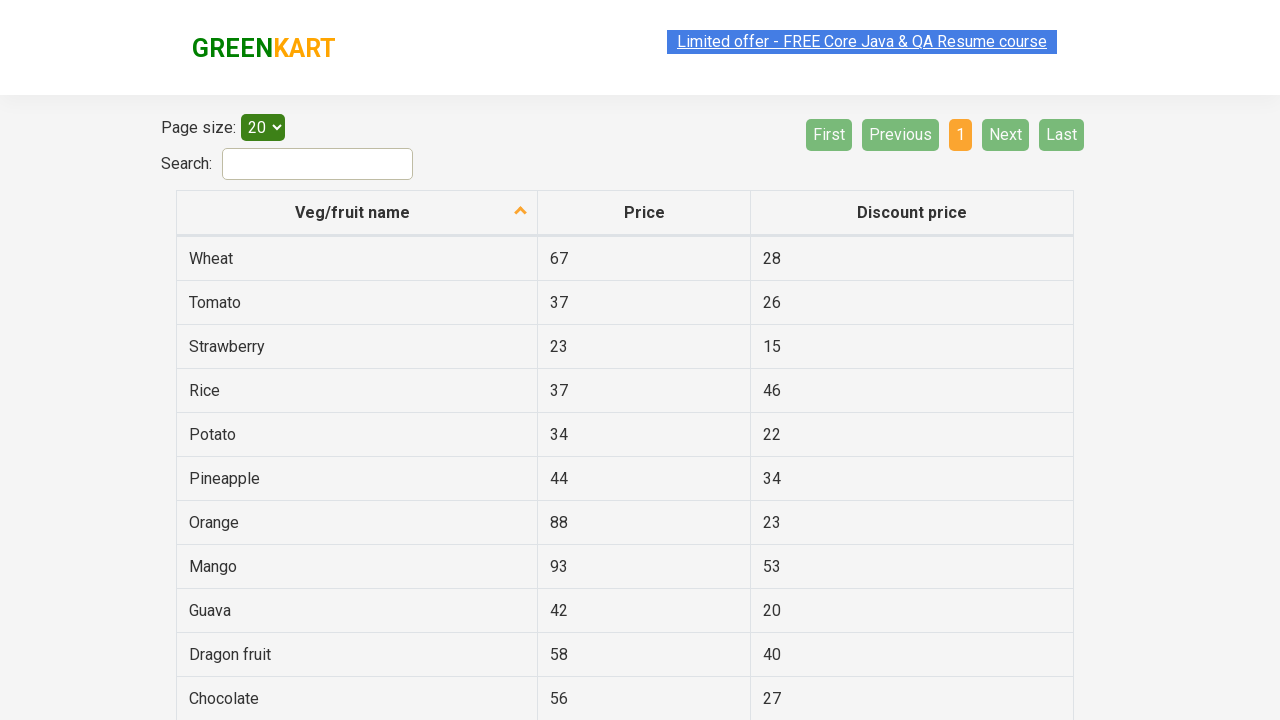

Retrieved initial list of vegetable/fruit names from table
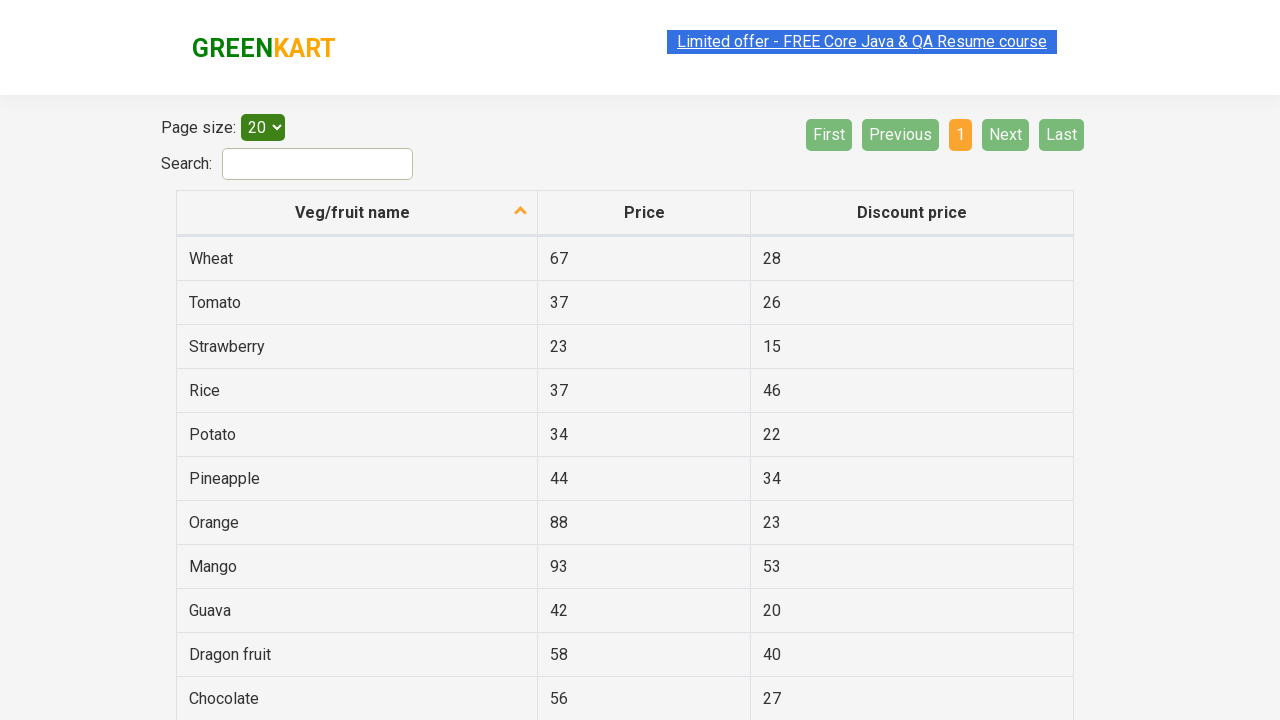

Sorted initial item list alphabetically for comparison
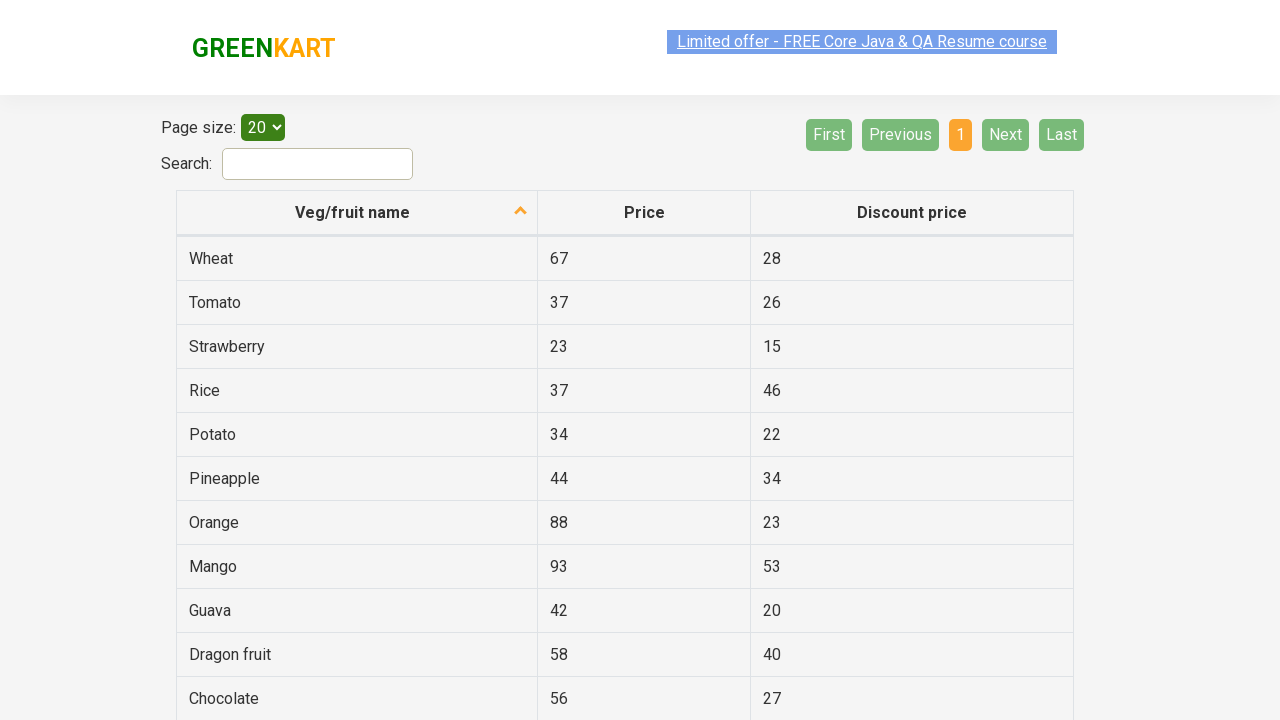

Clicked on 'Veg/fruit name' column header to sort table at (353, 212) on xpath=//span[text()='Veg/fruit name']
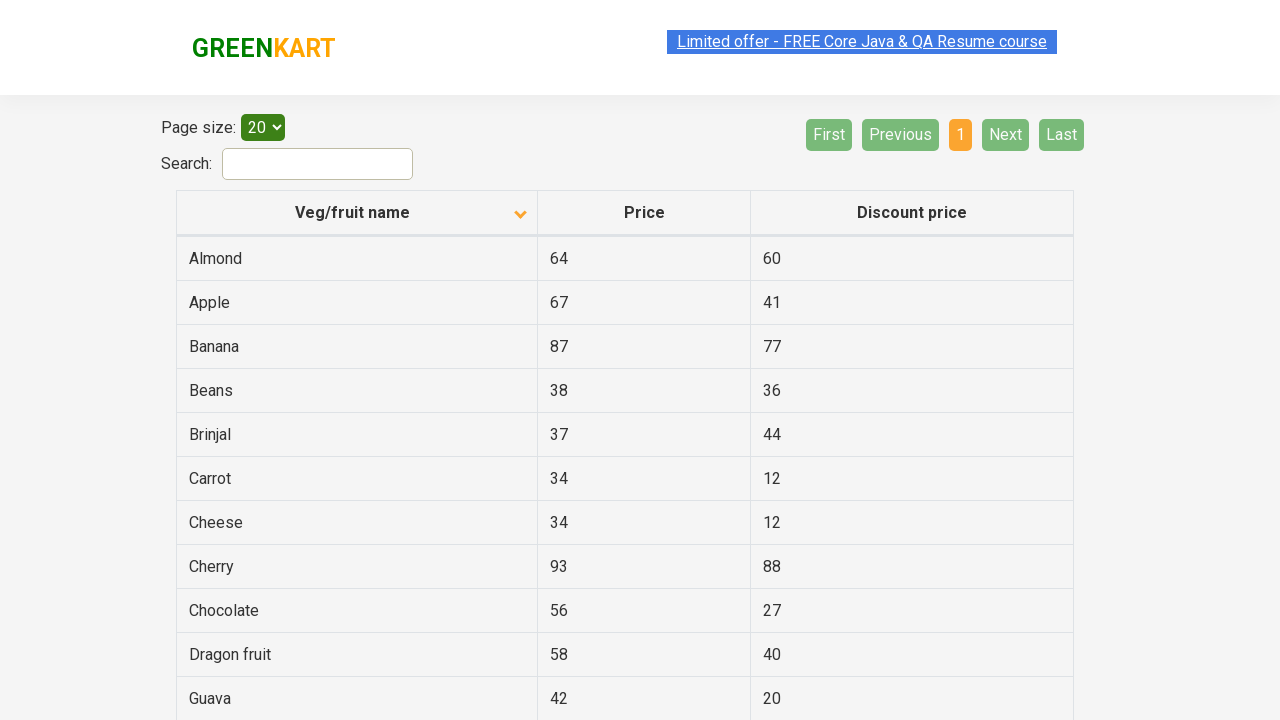

Retrieved sorted list of items from UI after clicking sort button
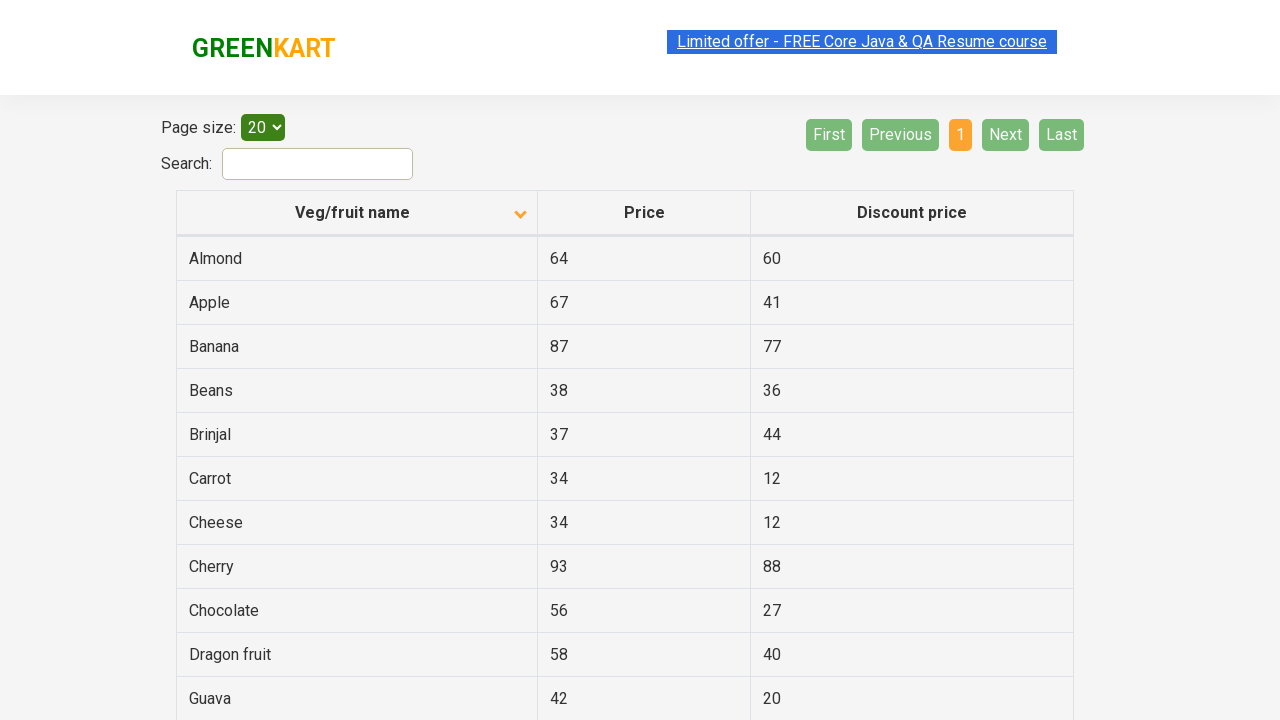

Verified that UI sorted list matches expected sorted list - table sorting functionality works correctly
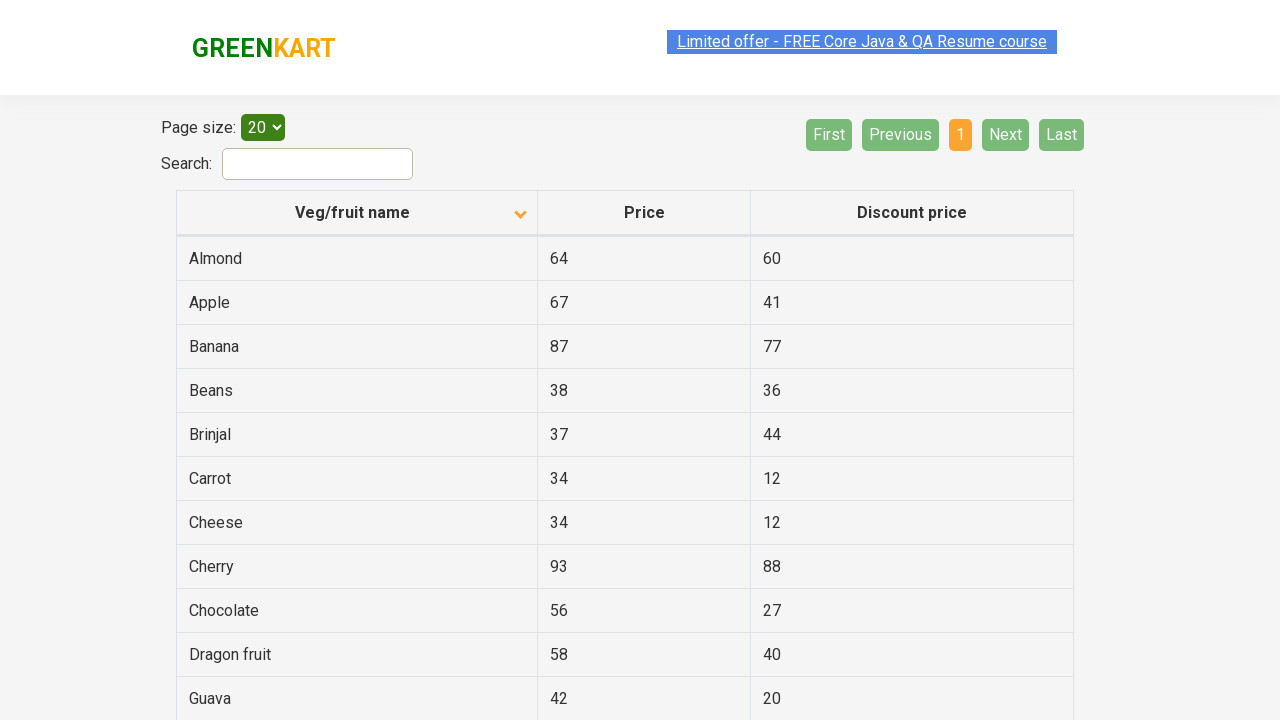

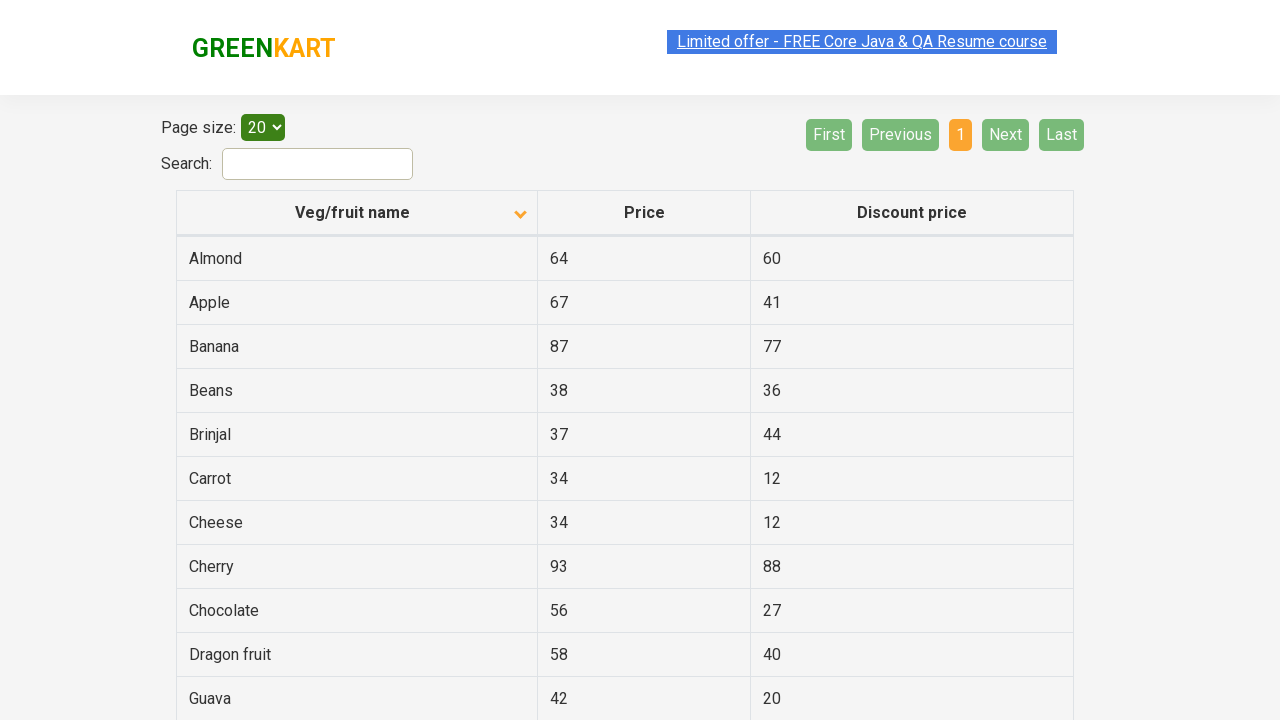